Opens a form page, navigates to another page in a new tab to extract course name, switches back to the original page and fills the name field with the extracted course name

Starting URL: http://rahulshettyacademy.com/angularpractice/

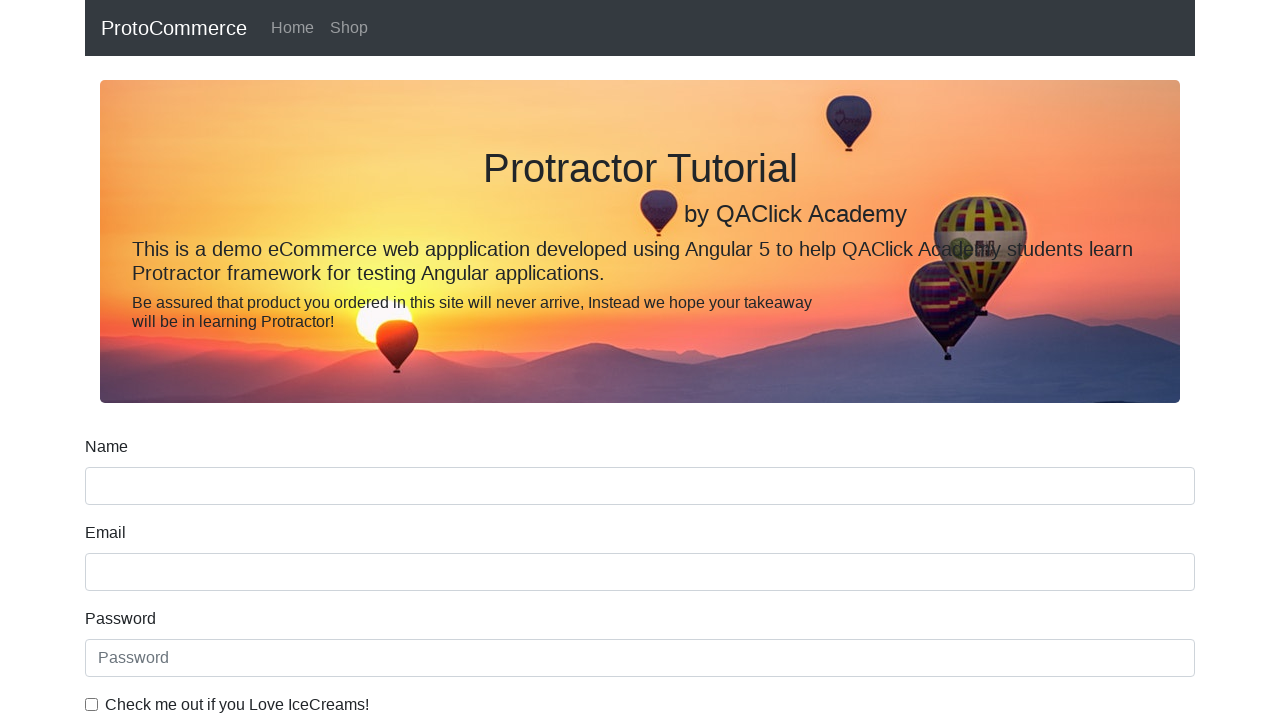

Opened a new tab
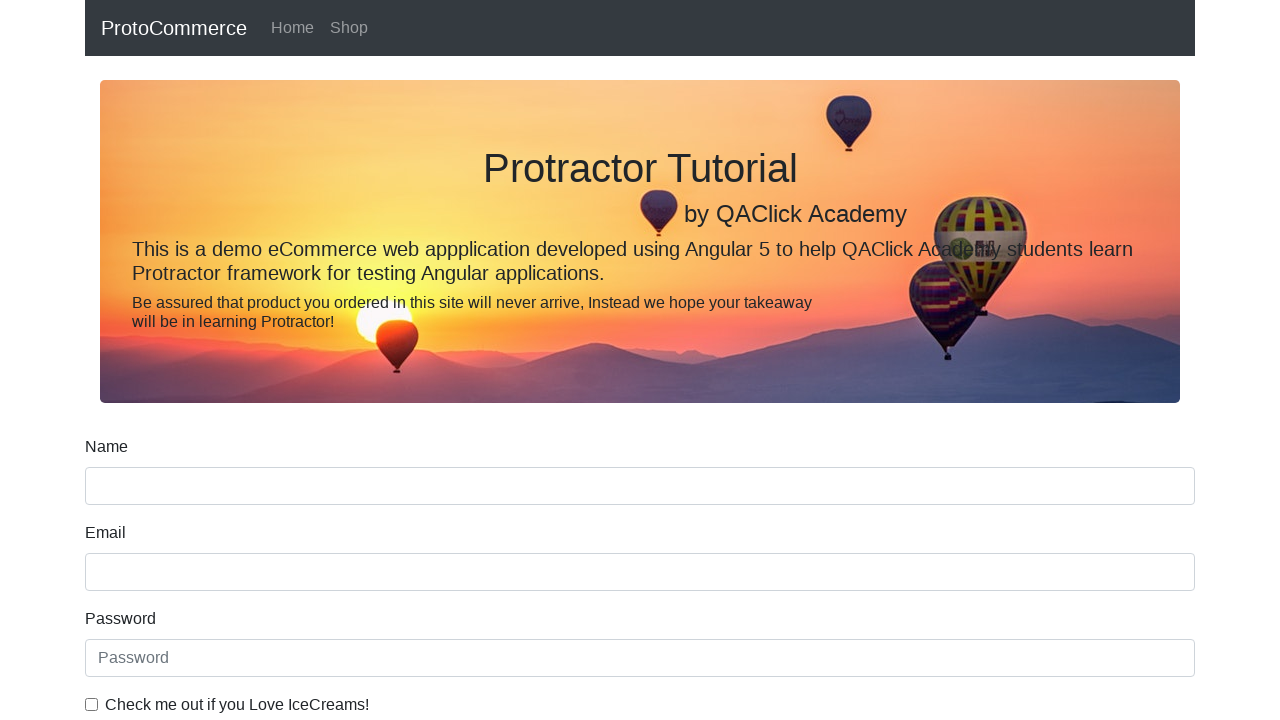

Navigated to http://rahulshettyacademy.com/ in new tab
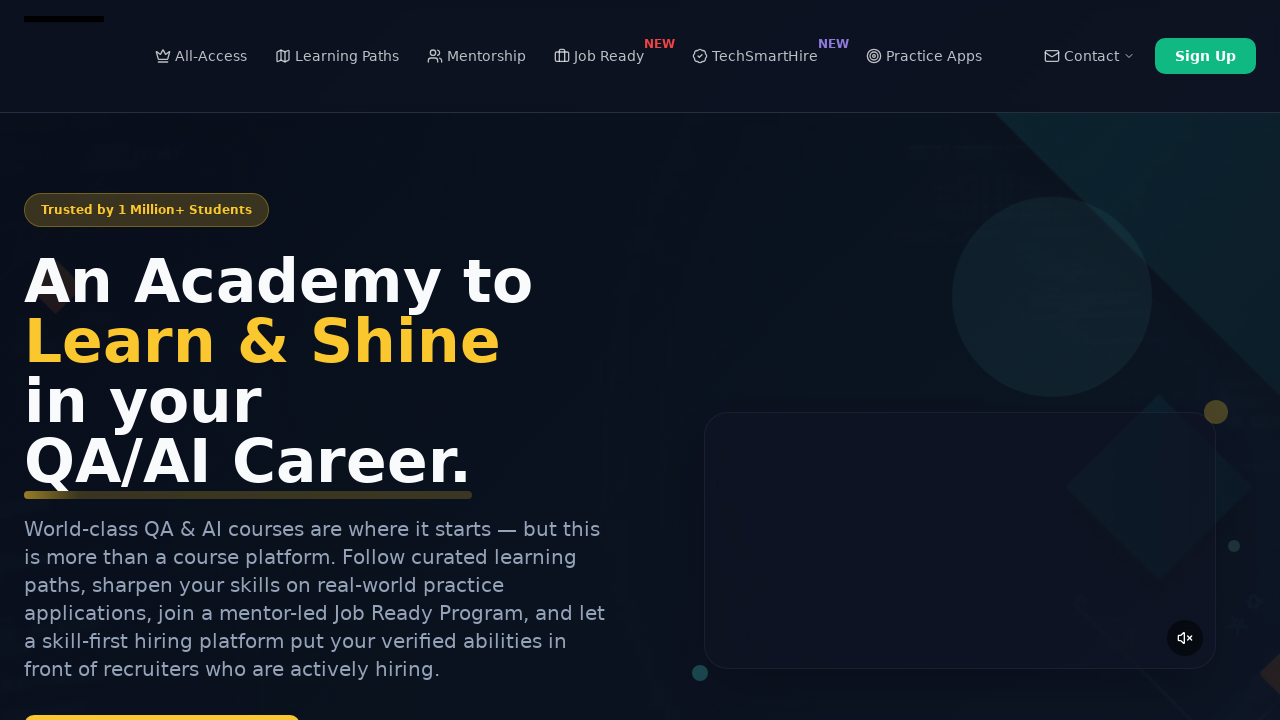

Located all course links in the new tab
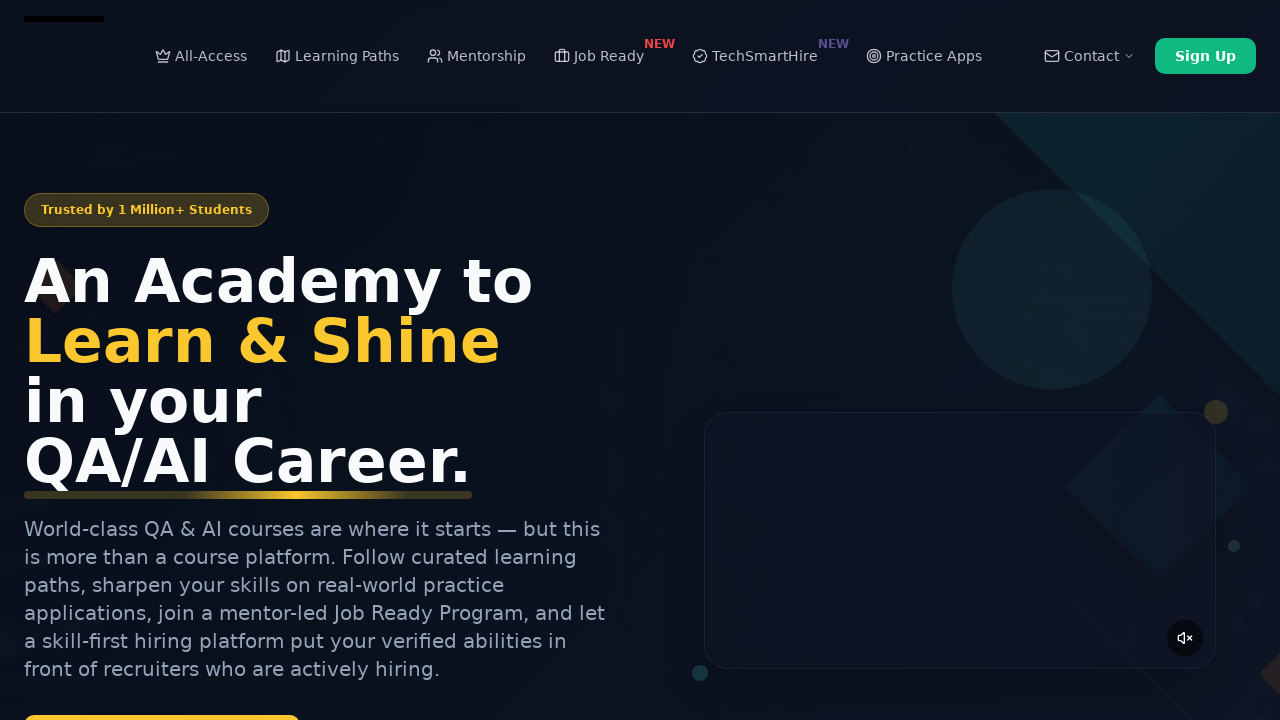

Extracted second course name: Playwright Testing
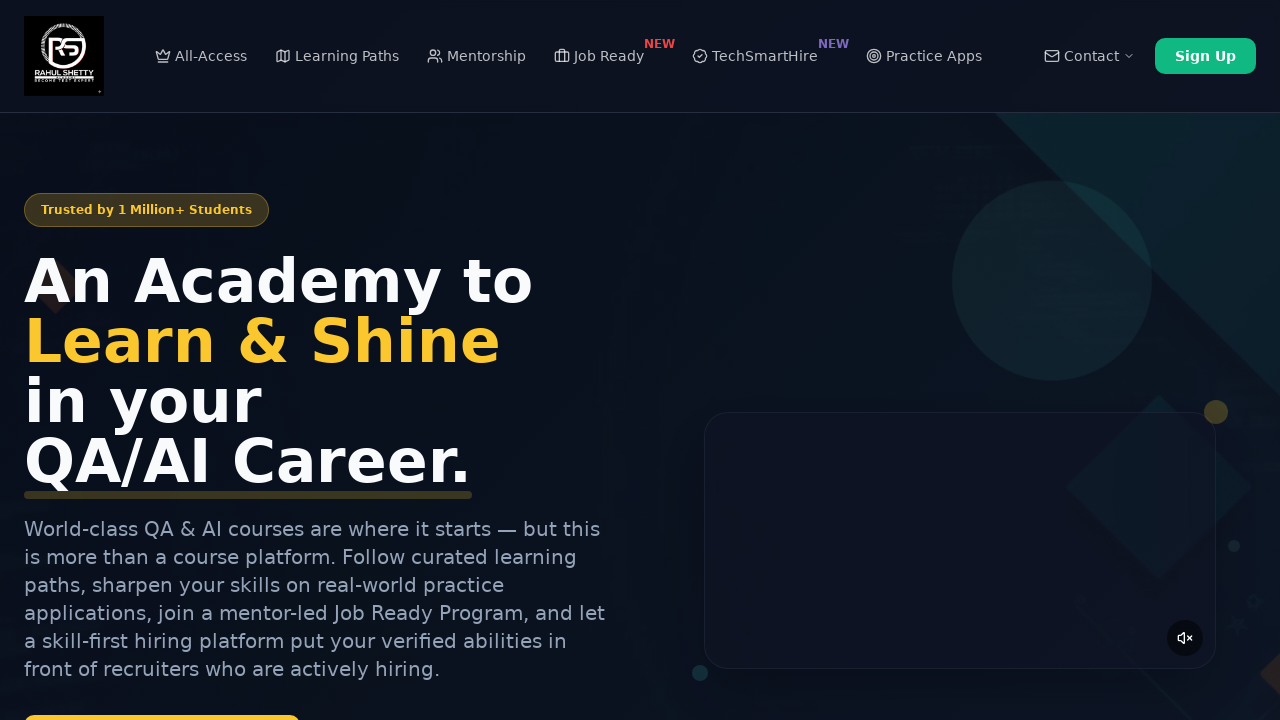

Closed the new tab
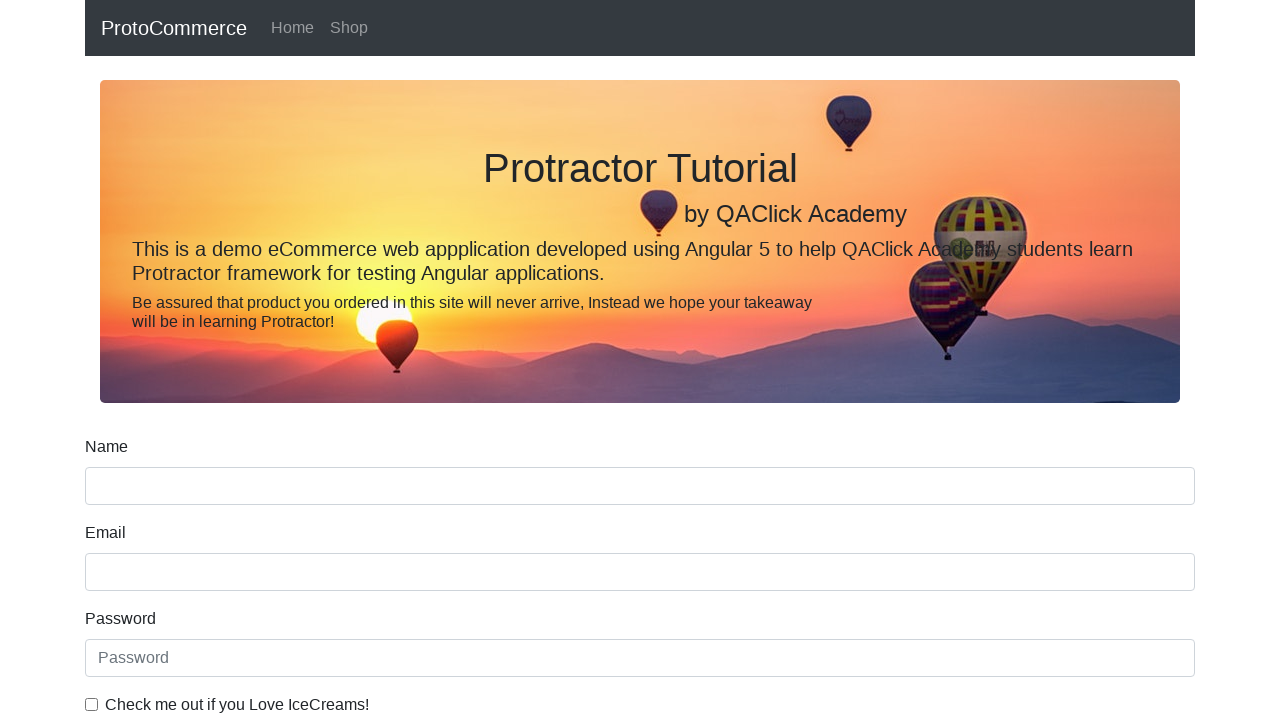

Filled name field with course name: Playwright Testing on [name='name']
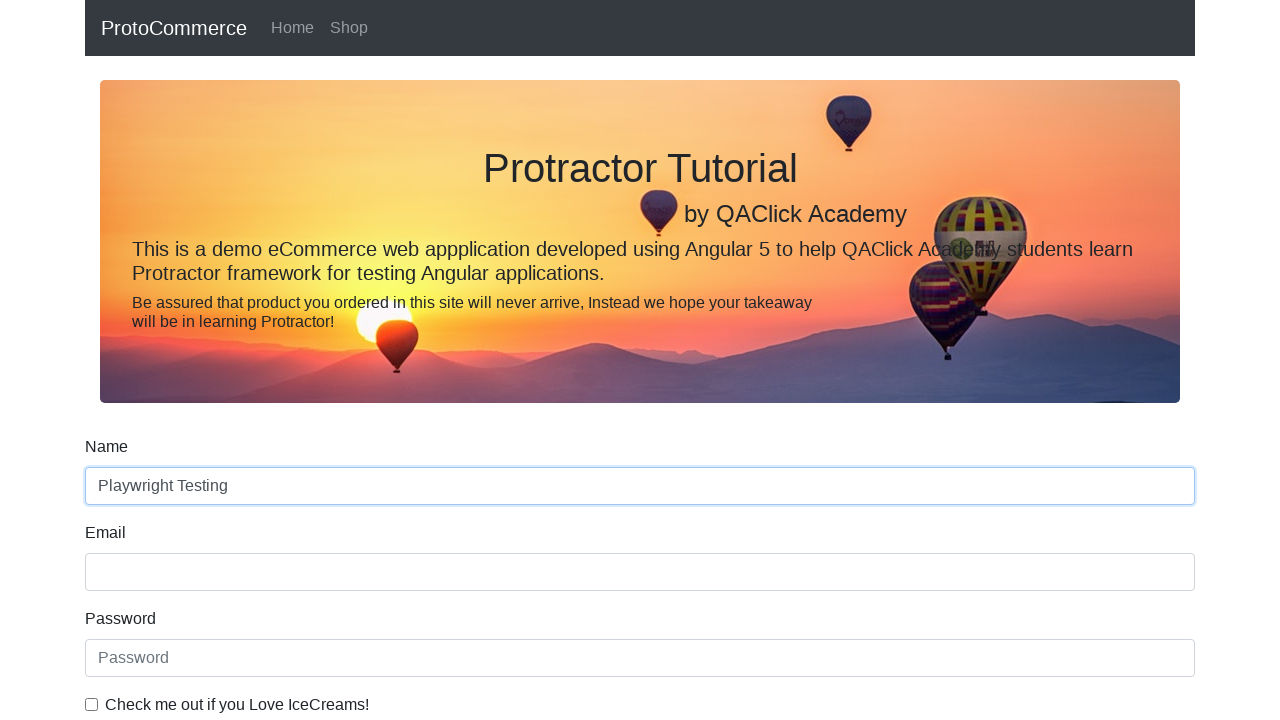

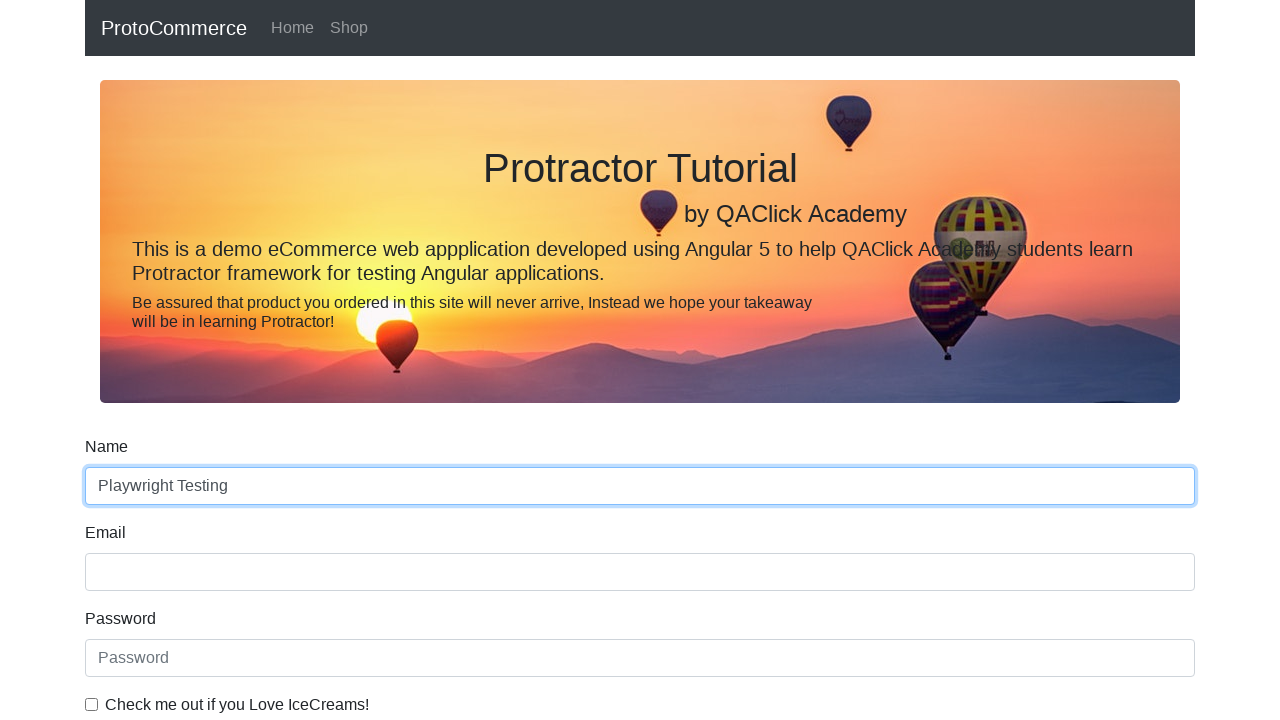